Tests the e-commerce flow on Demoblaze demo site: navigates to the store, selects a laptop from the Laptops category, adds it to cart, verifies the cart contents, and attempts to place an order with and without filling required information.

Starting URL: https://www.demoblaze.com/index.html

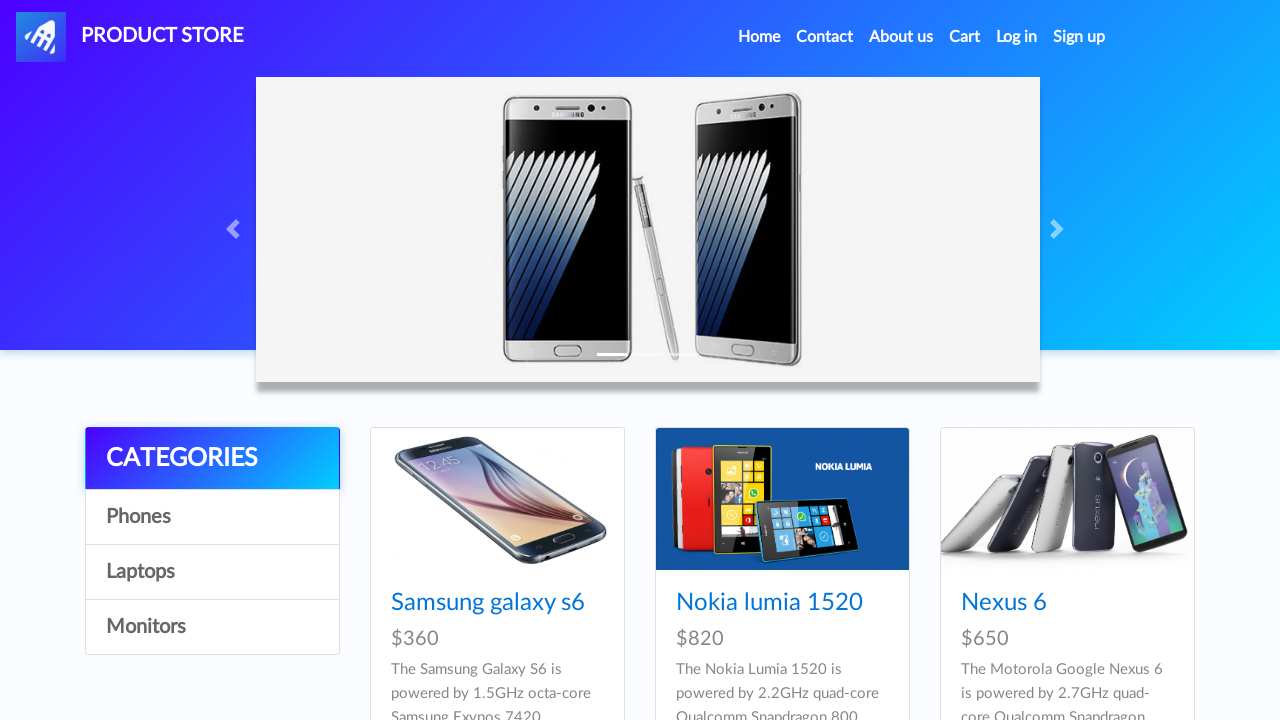

Waited for product store navigation element to load
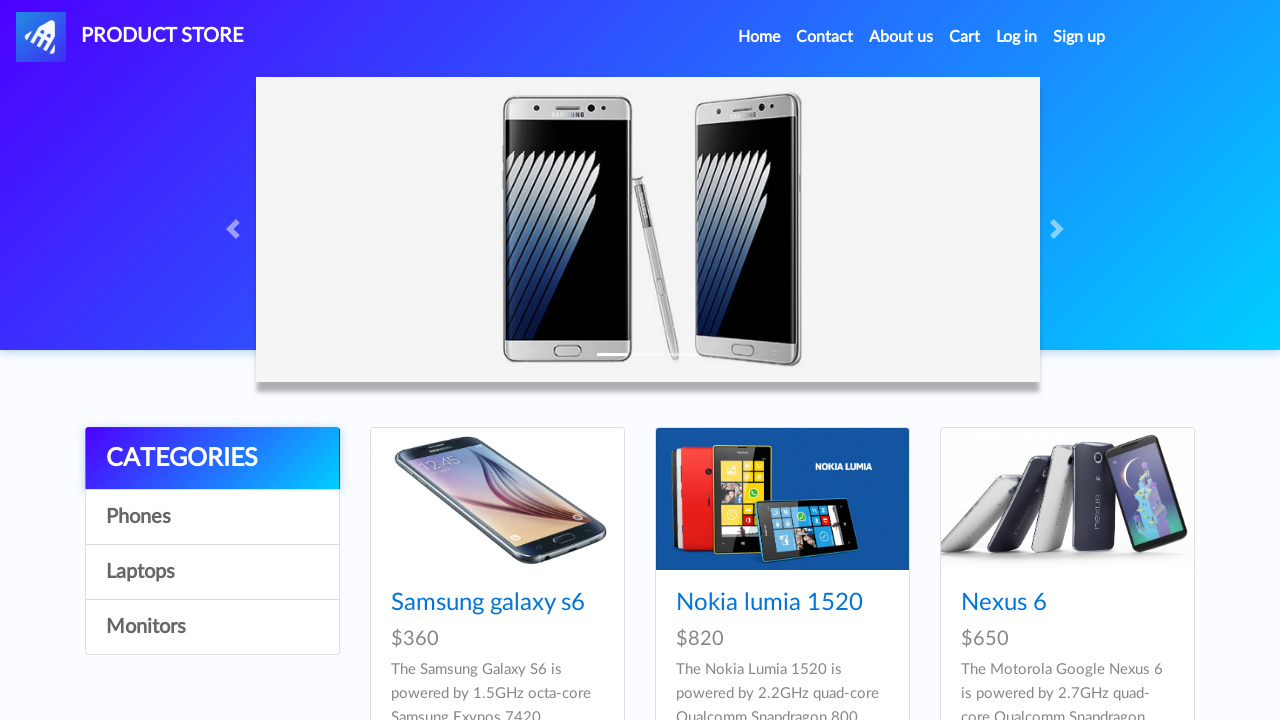

Verified product store title is displayed
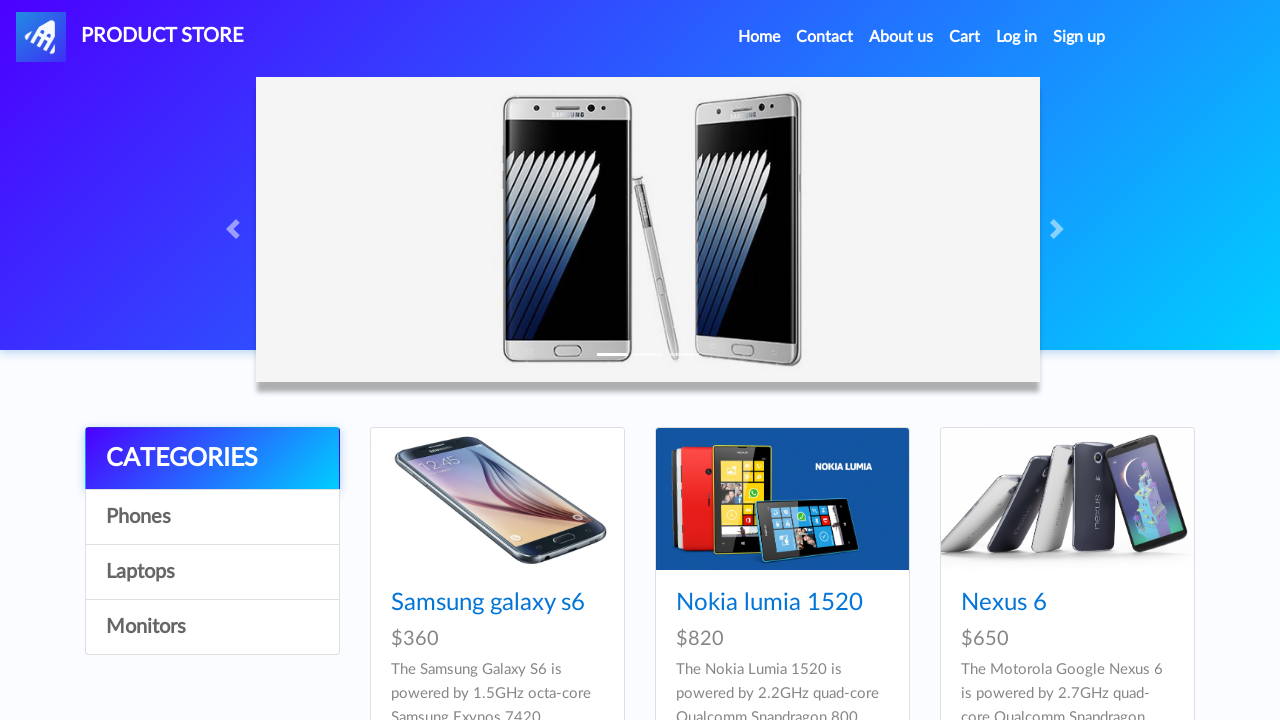

Clicked on Laptops category at (212, 572) on a:has-text('Laptops')
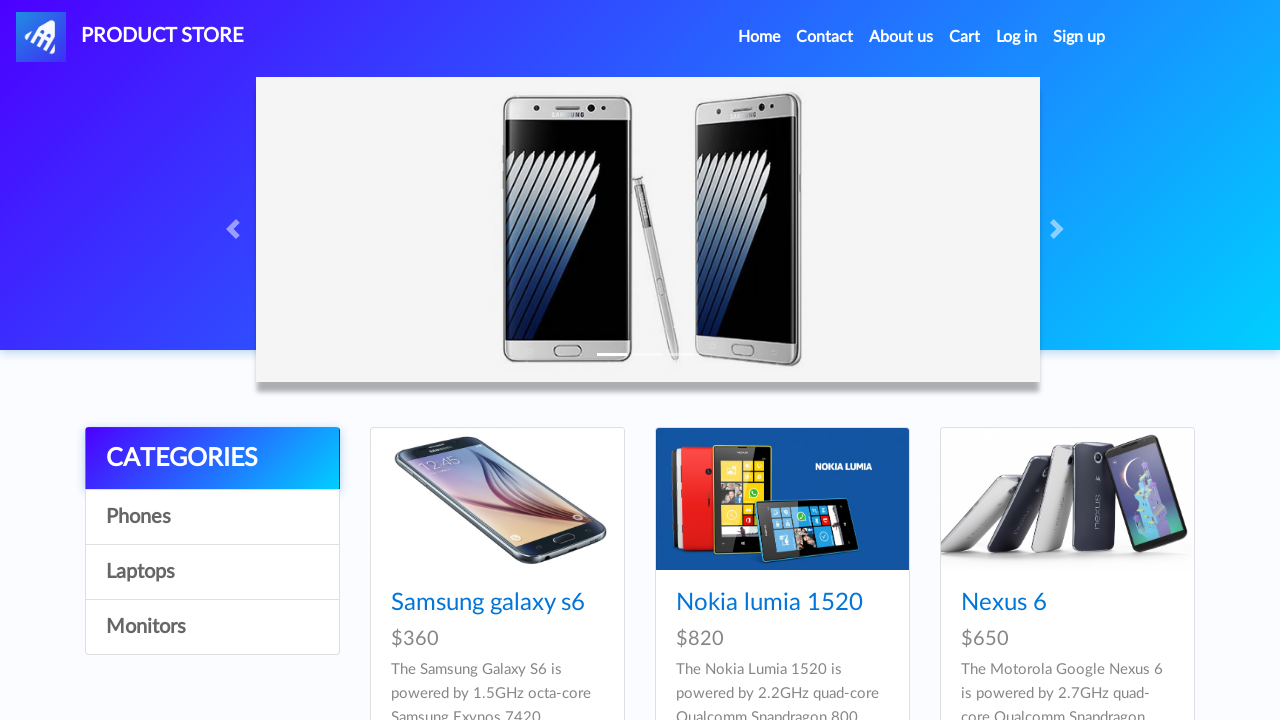

Waited for laptop products to load
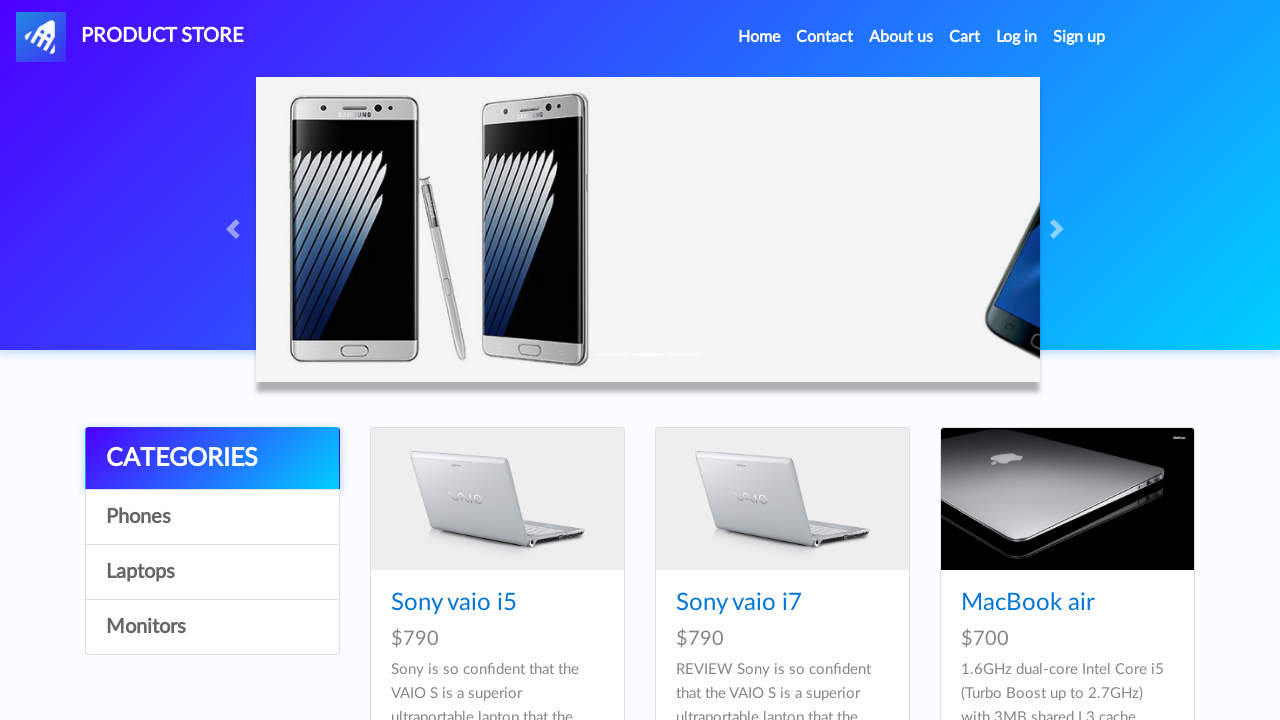

Clicked on laptop product 'Sony vaio i5' at (454, 603) on a:has-text('Sony vaio i5')
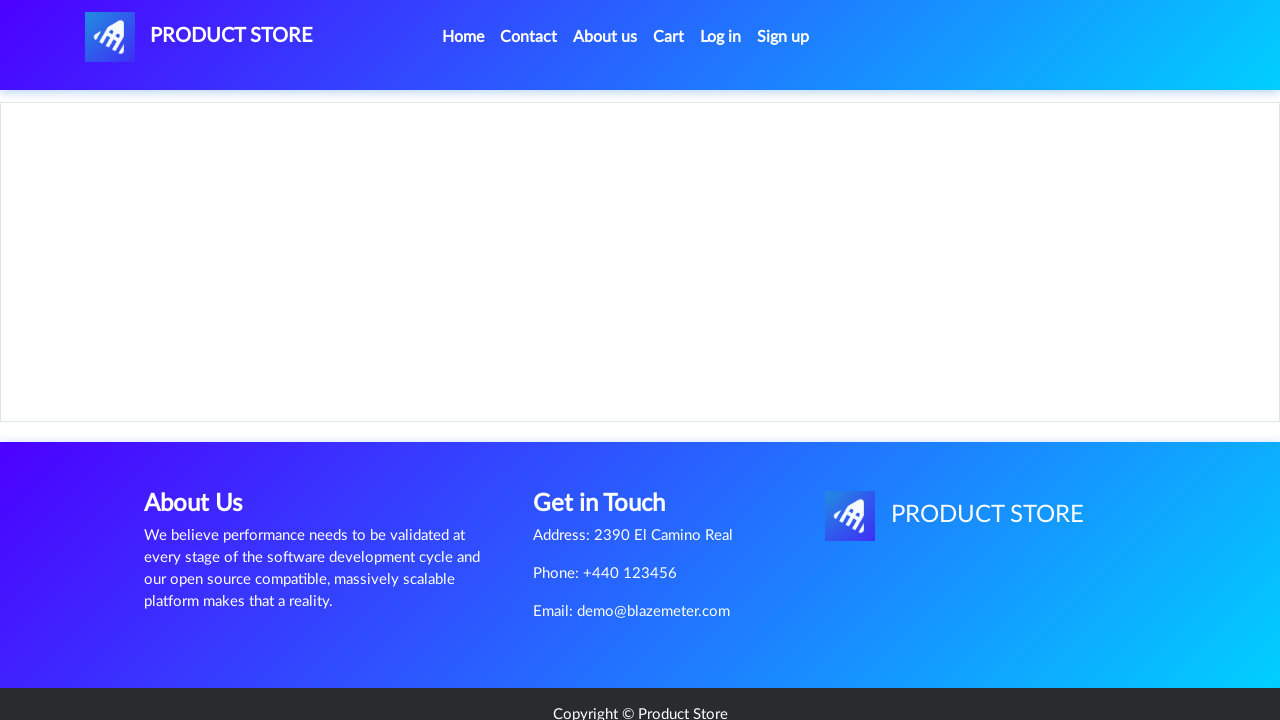

Waited for product details page to load
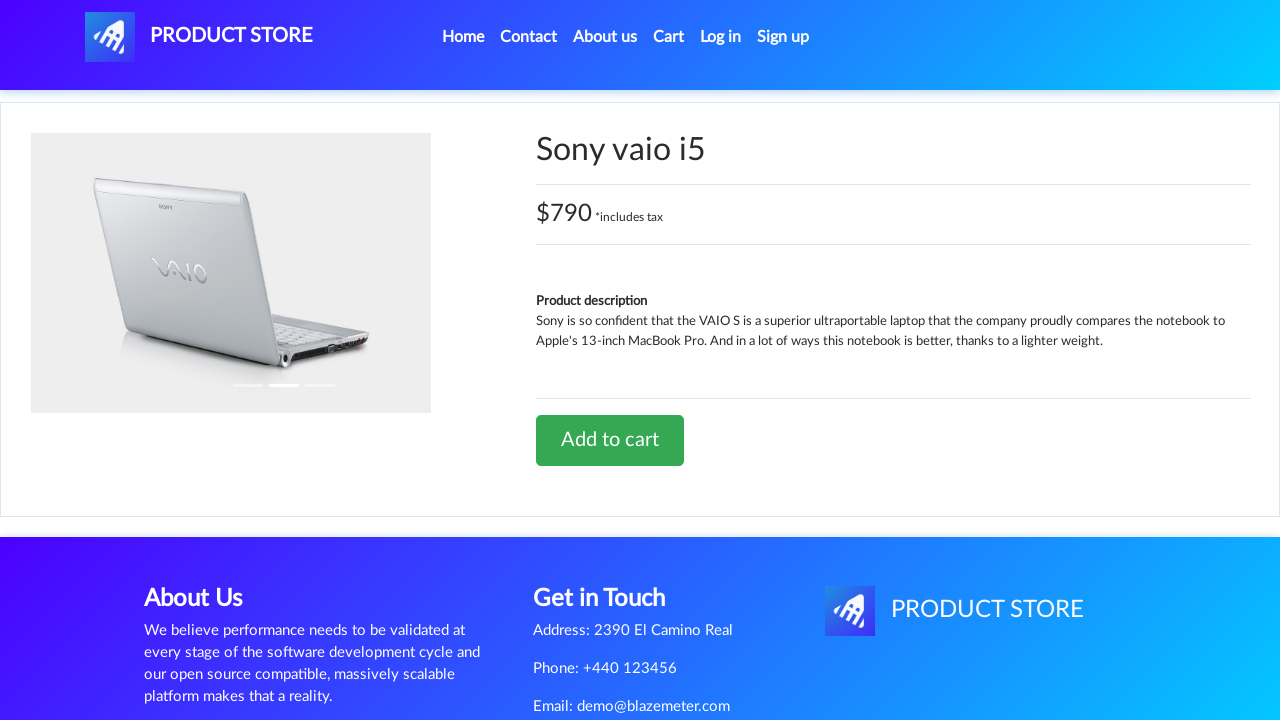

Clicked 'Add to cart' button for the laptop at (610, 440) on a:has-text('Add to cart')
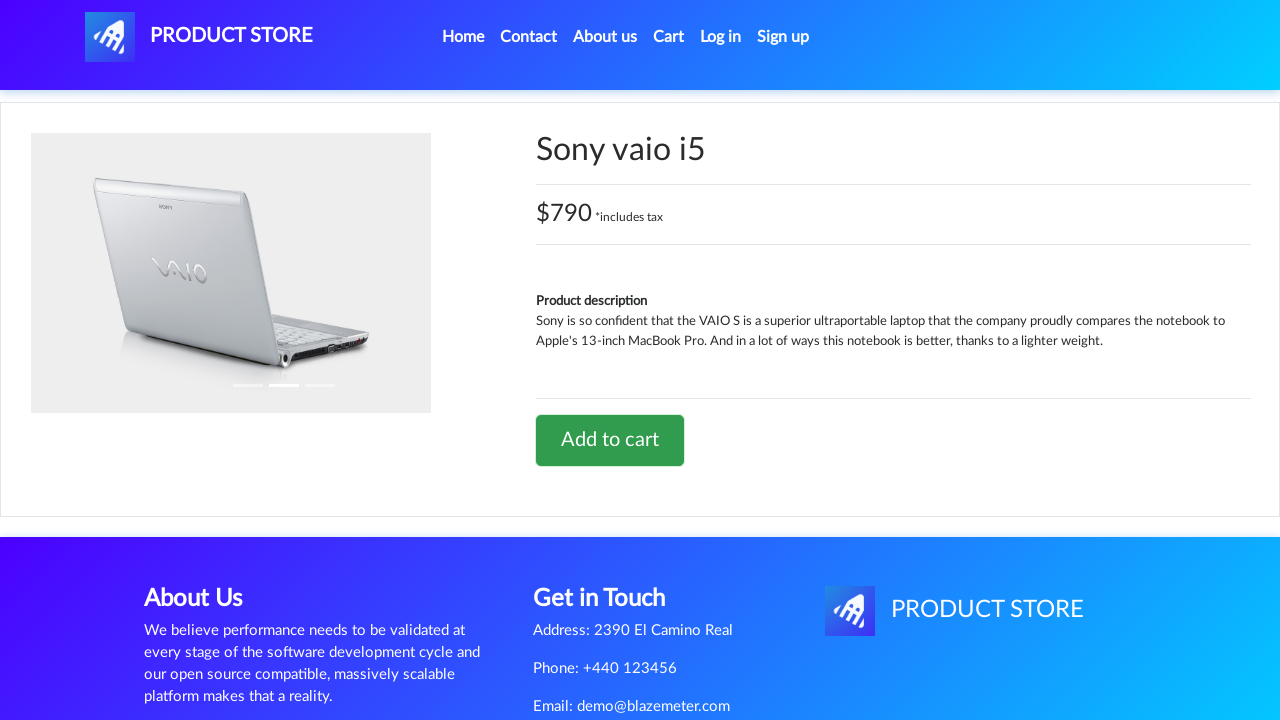

Waited for alert dialog to appear
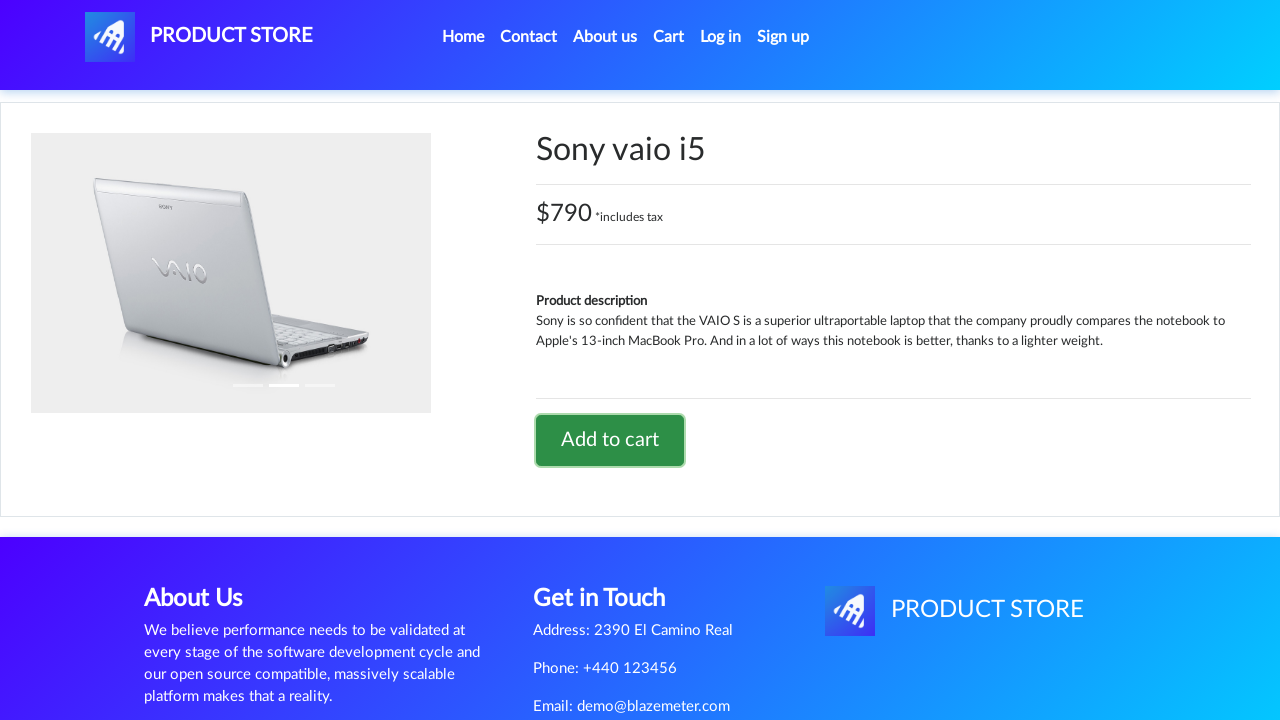

Set up dialog handler to accept alerts
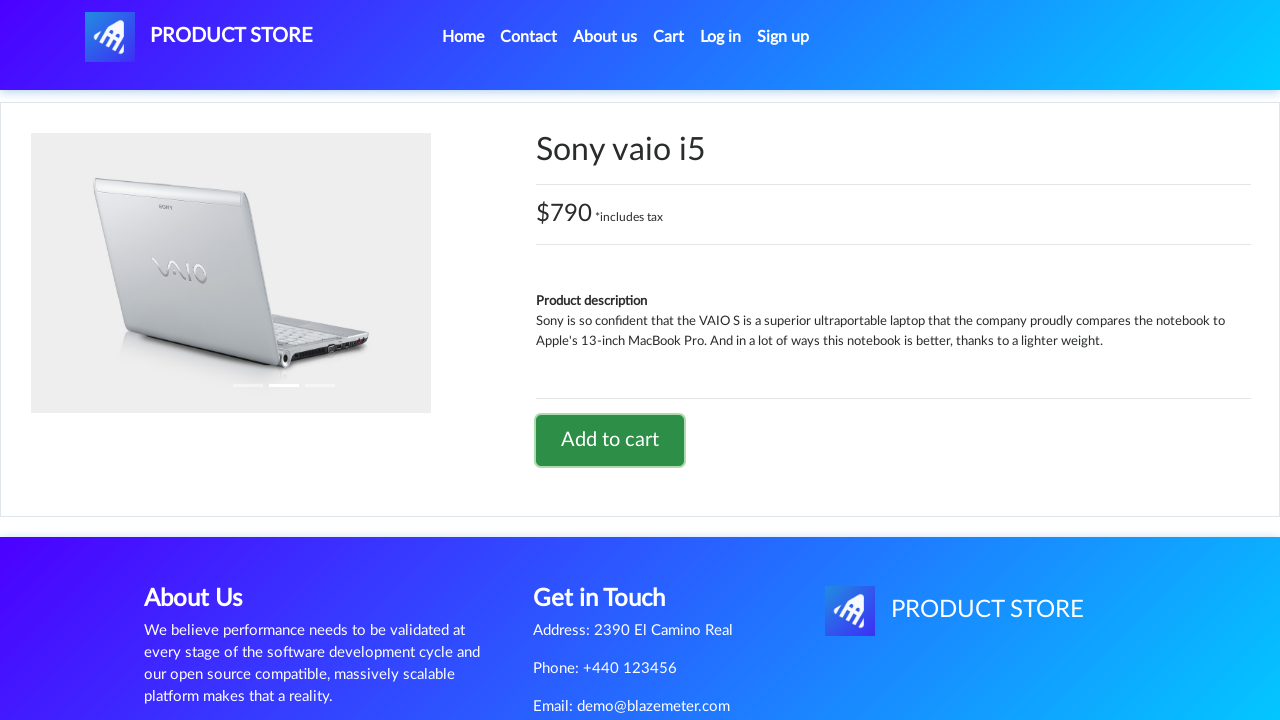

Clicked 'Add to cart' again to trigger alert at (610, 440) on a:has-text('Add to cart')
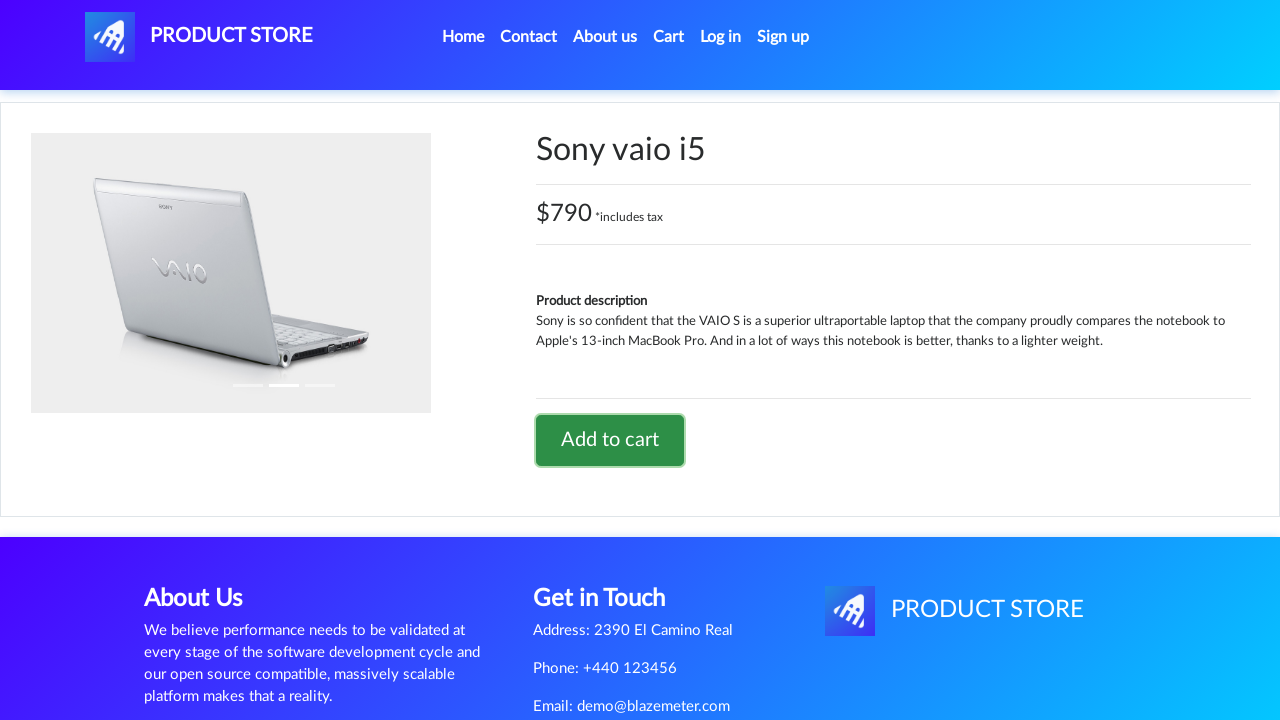

Clicked on cart navigation link at (669, 37) on a#cartur
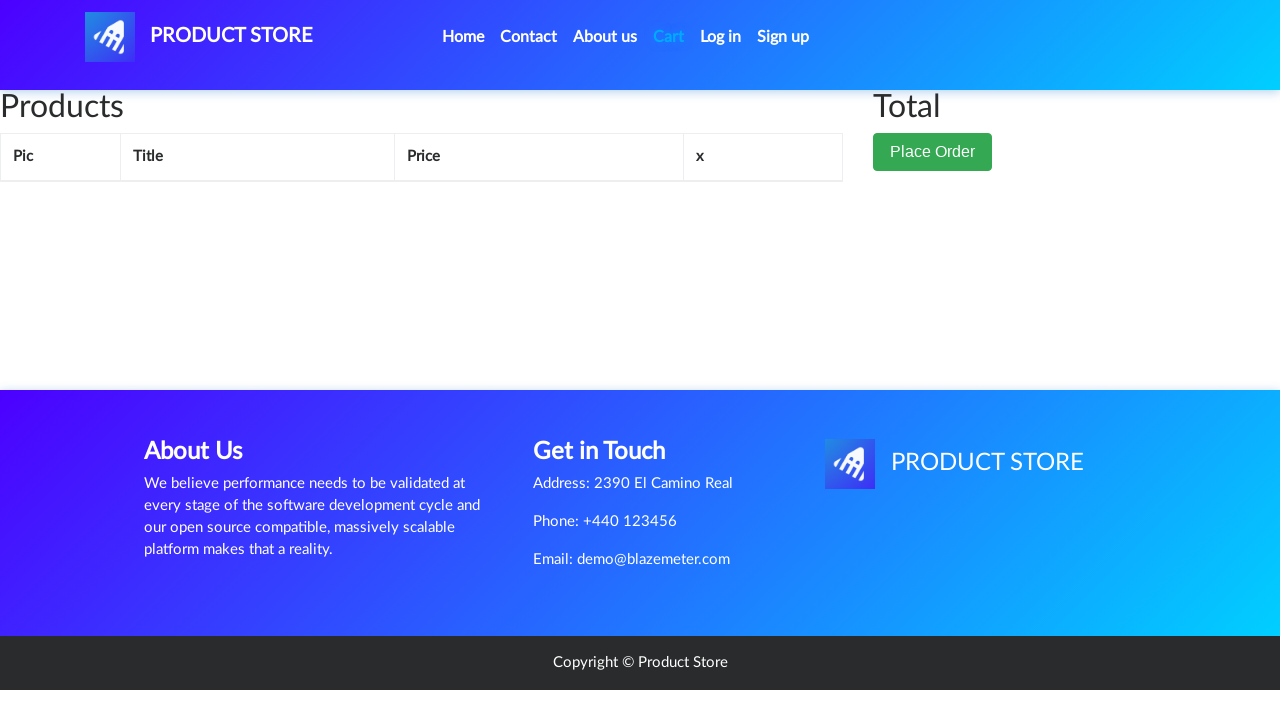

Waited for cart table to load
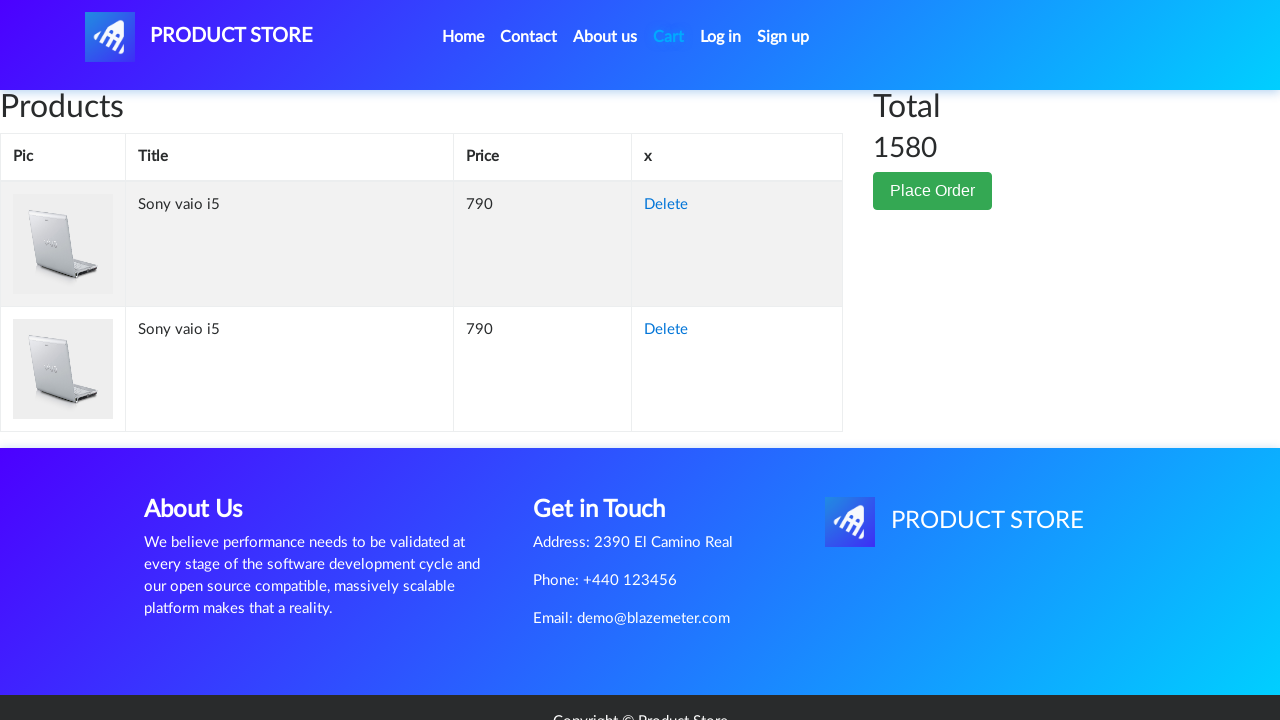

Waited for 'Sony vaio i5' to appear in cart
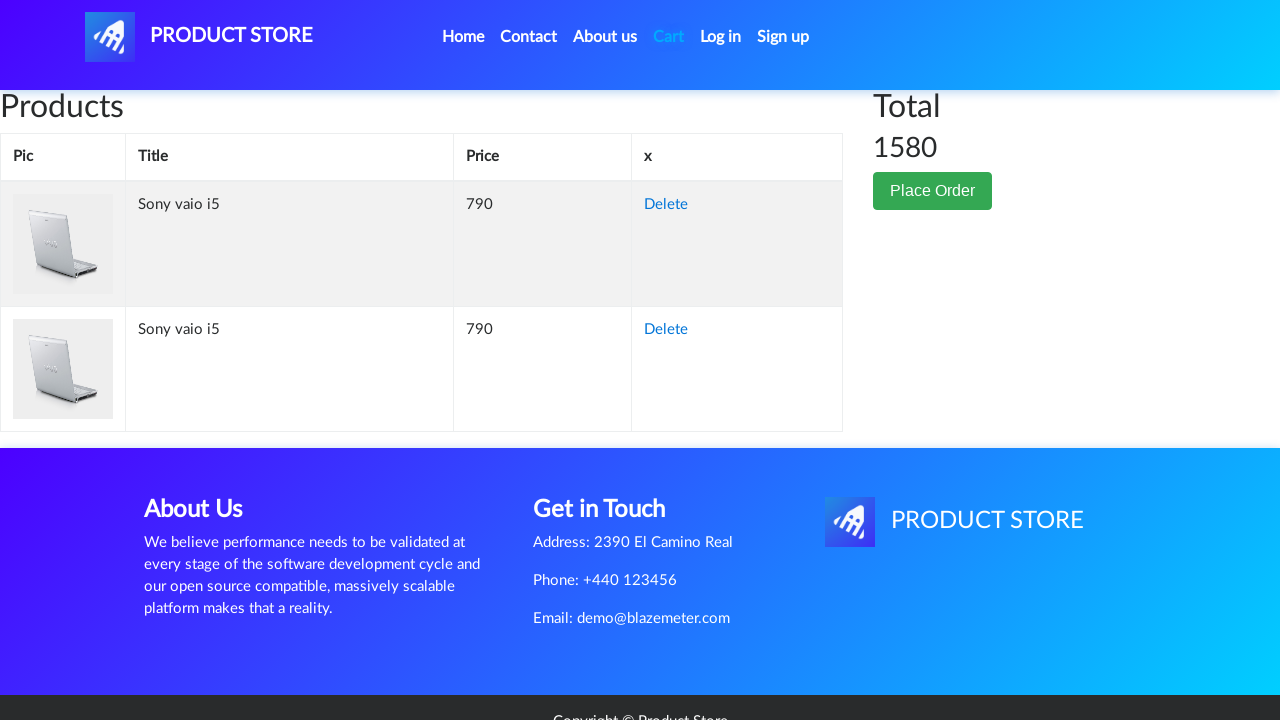

Verified 'Sony vaio i5' is visible in cart contents
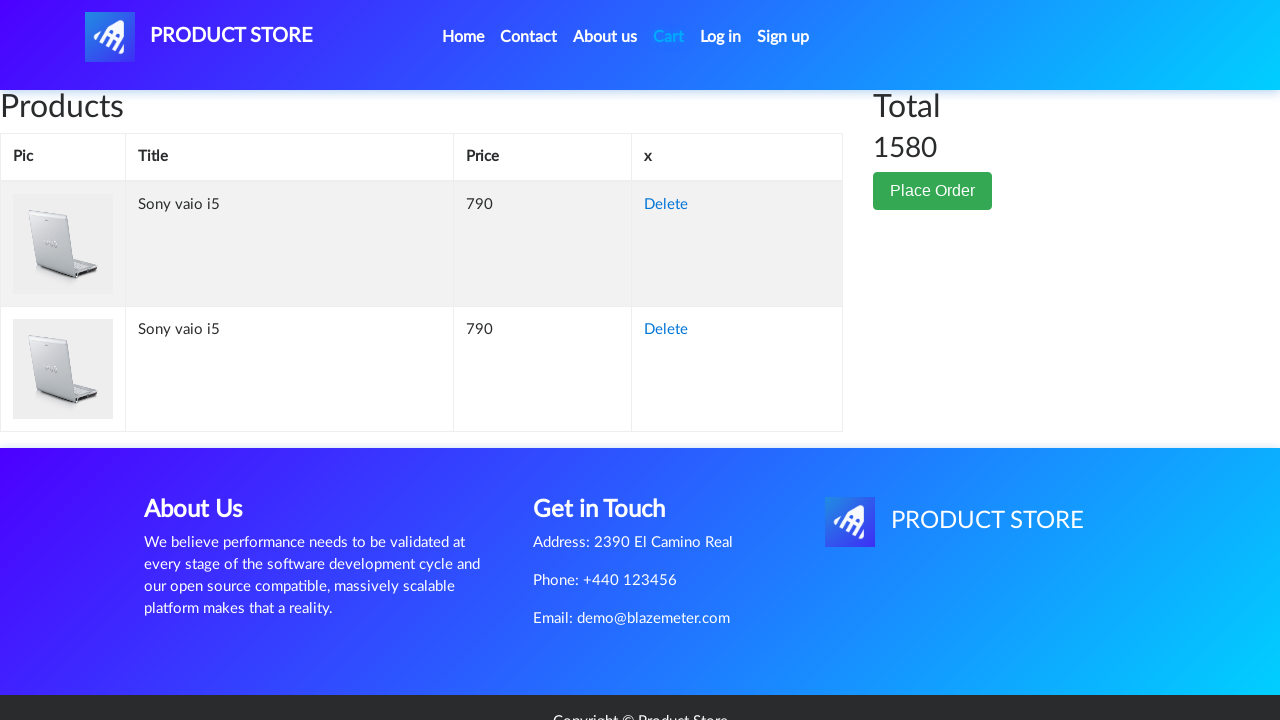

Clicked 'Place Order' button at (933, 191) on button:has-text('Place Order')
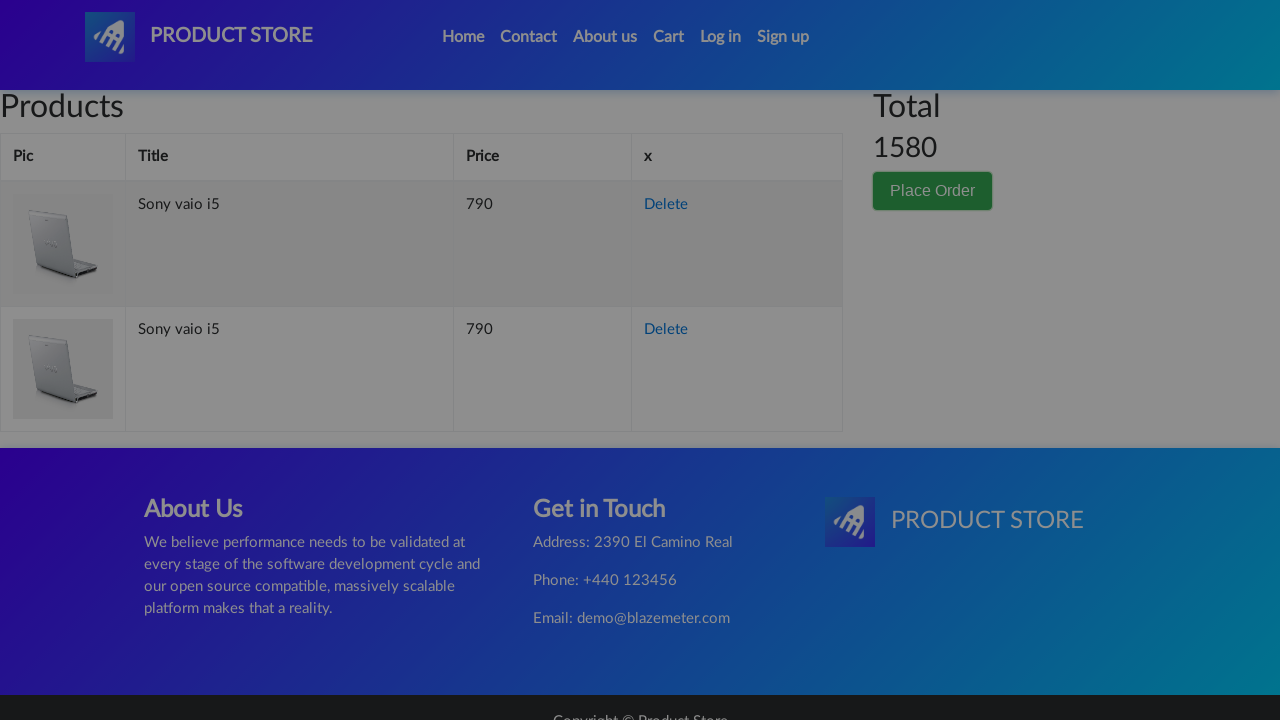

Waited for order modal to appear
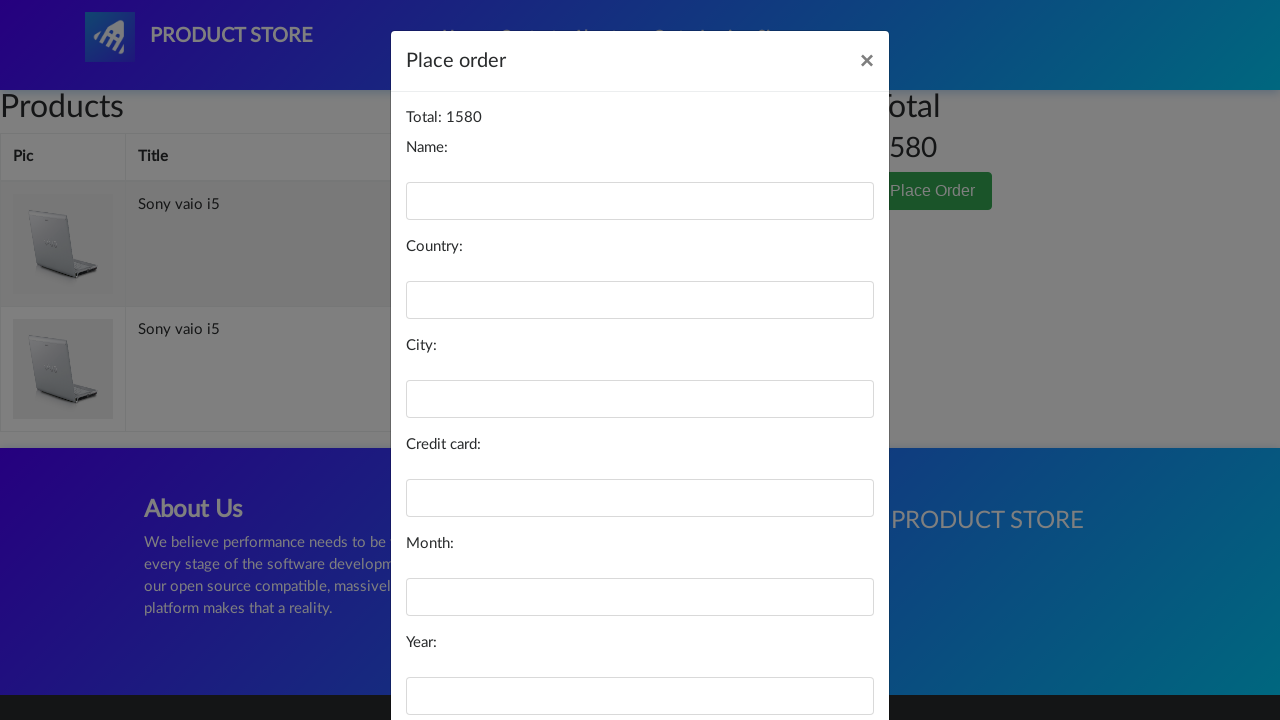

Clicked 'Purchase' button without filling order form (test for validation) at (823, 655) on button:has-text('Purchase')
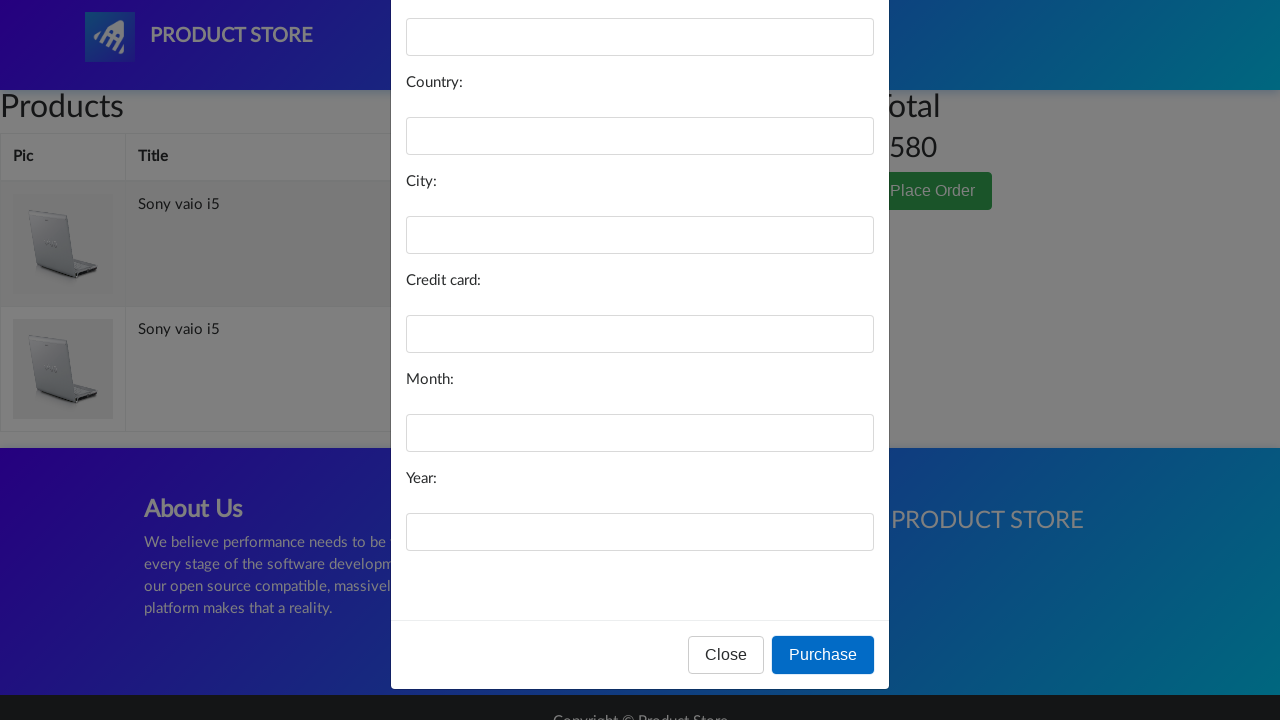

Waited for error alert to display
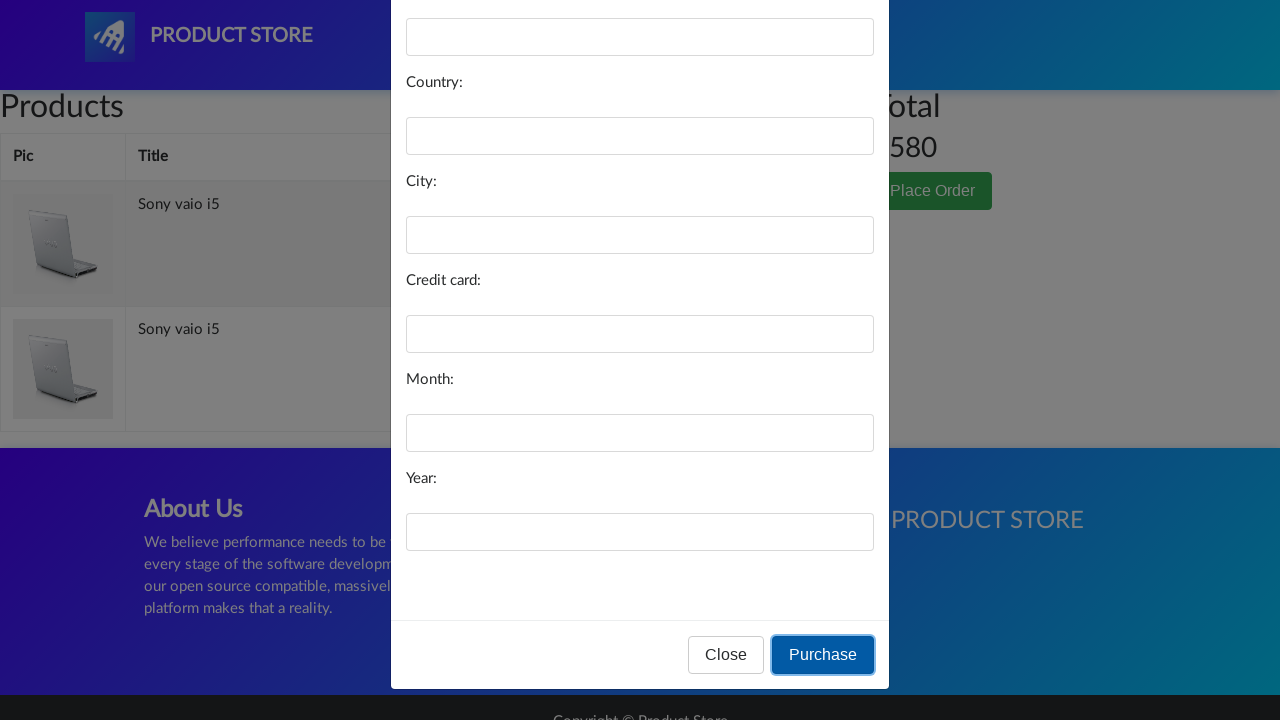

Filled name field with 'John Doe' on #name
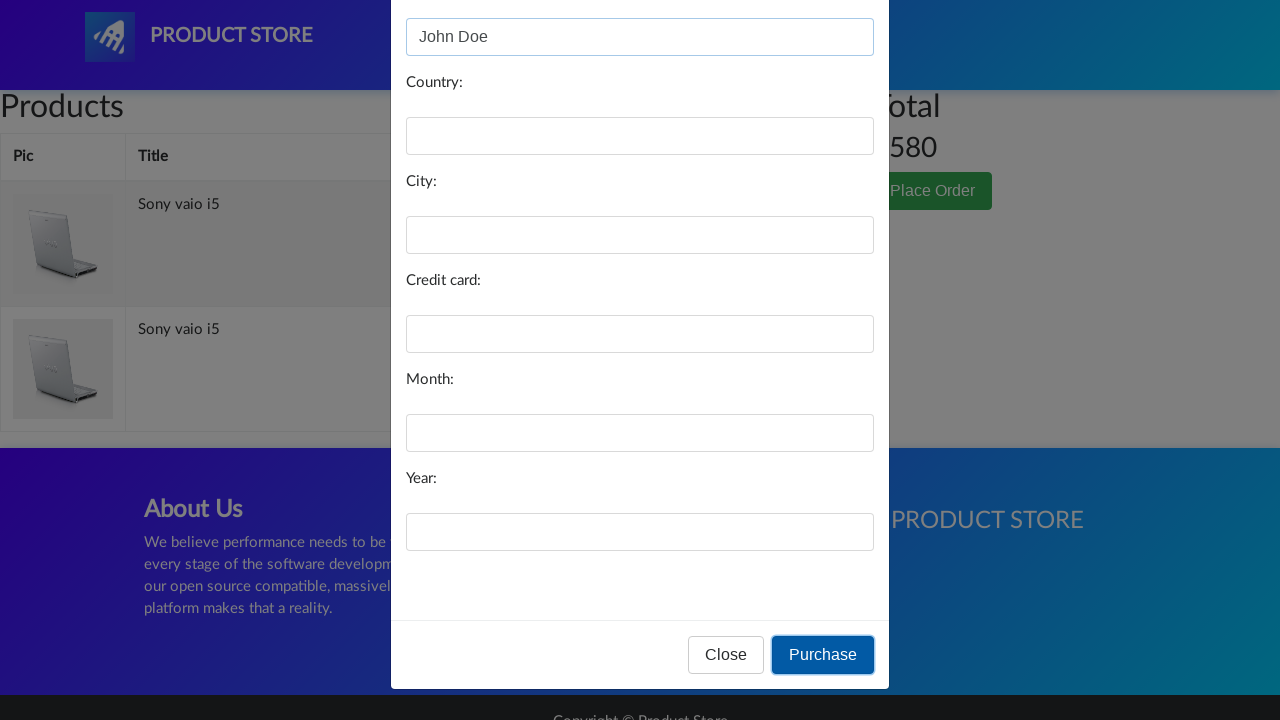

Filled country field with 'United States' on #country
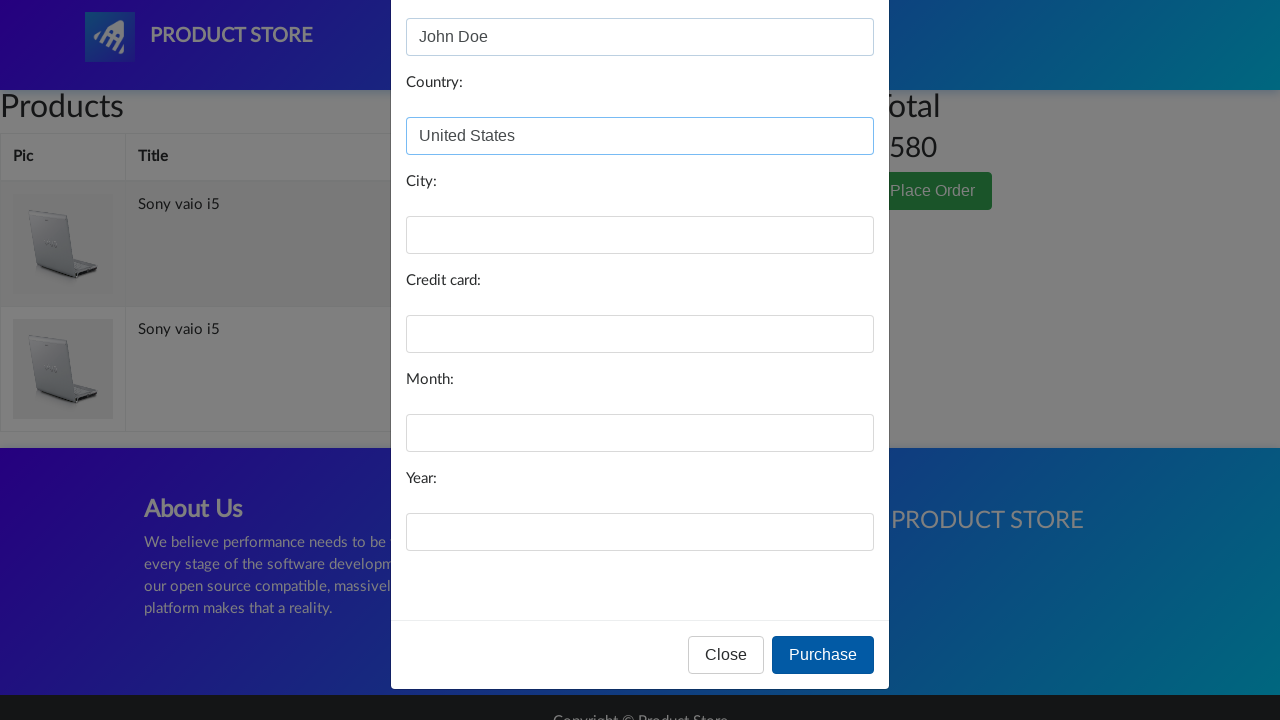

Filled city field with 'New York' on #city
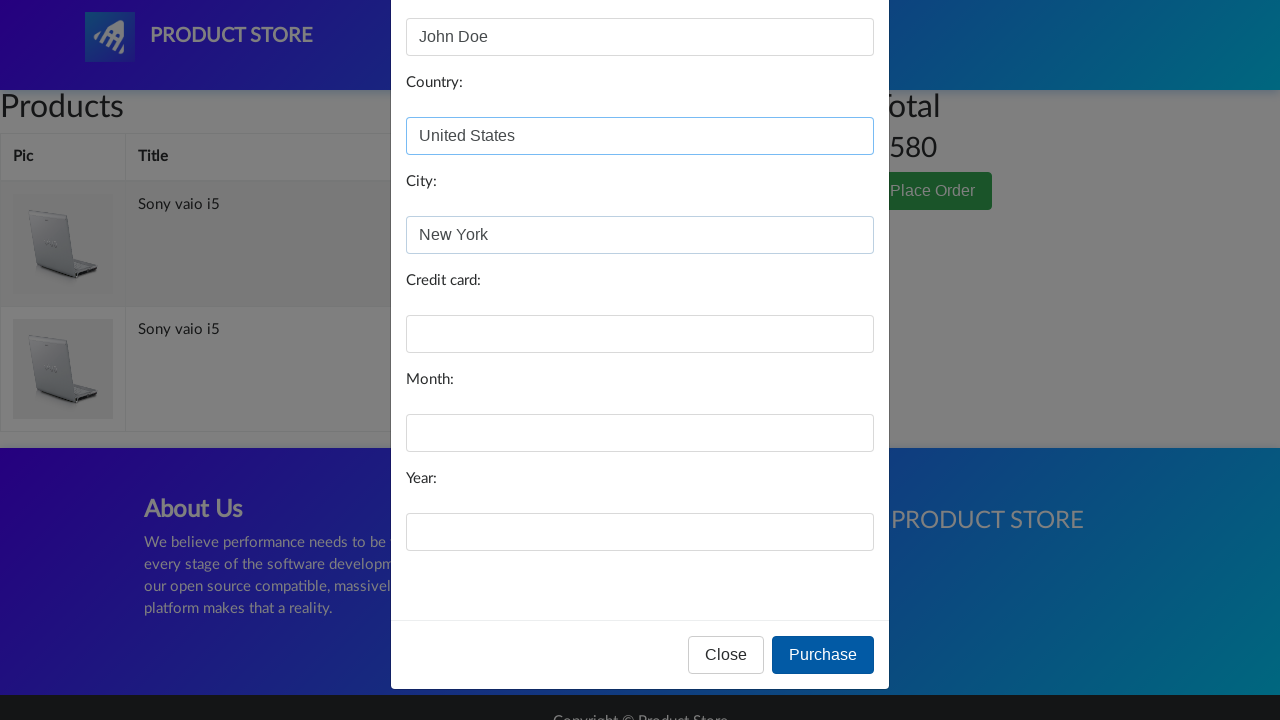

Filled card number field with test credit card on #card
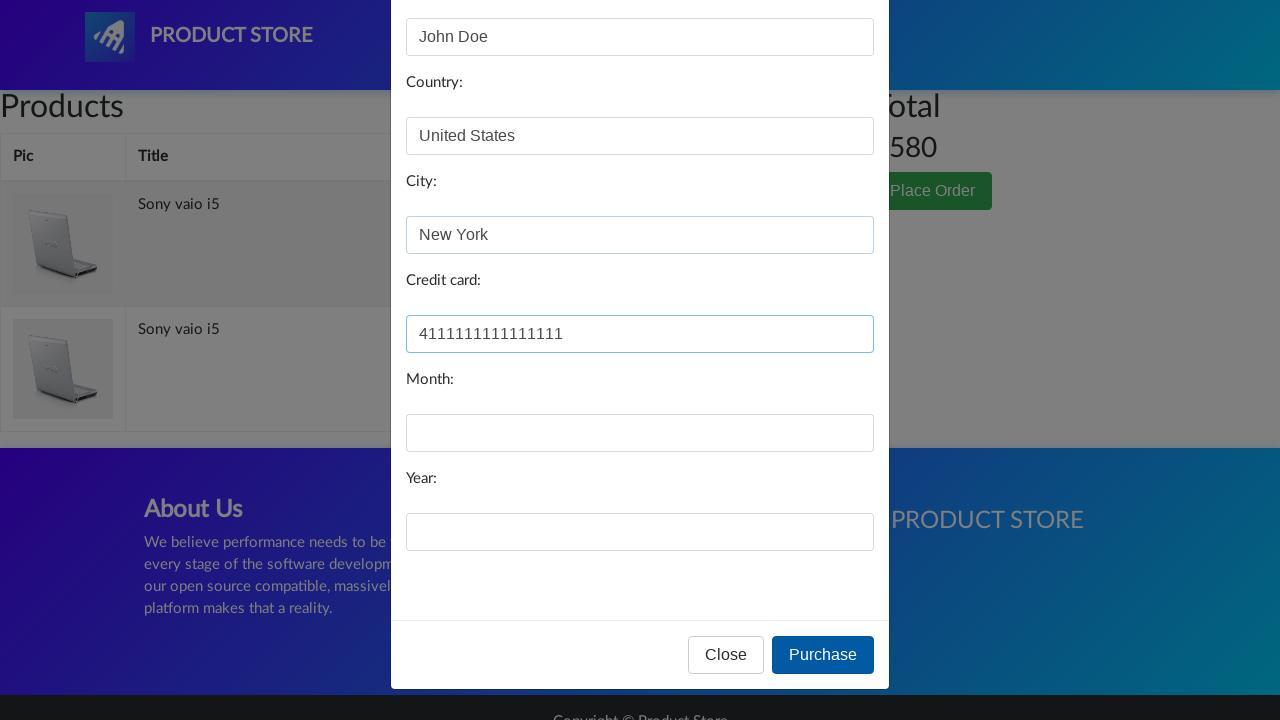

Filled expiry month field with '12' on #month
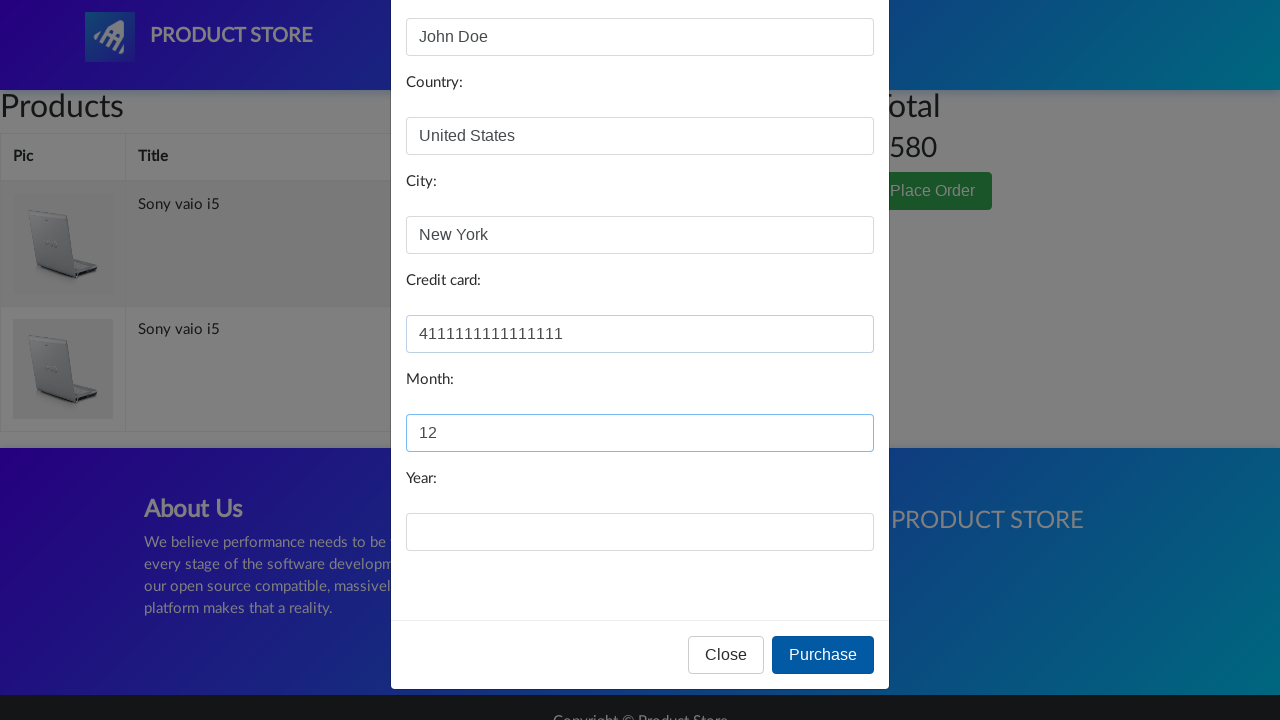

Filled expiry year field with '2025' on #year
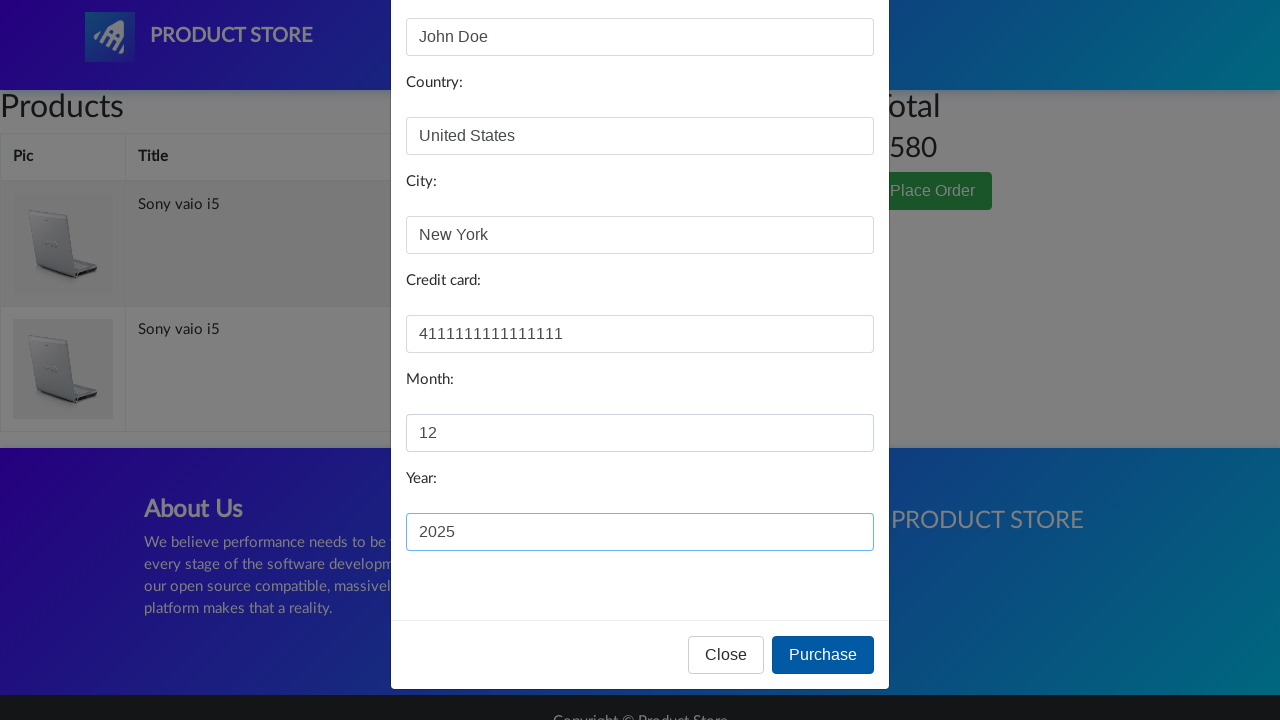

Clicked 'Purchase' button to submit order at (823, 655) on button:has-text('Purchase')
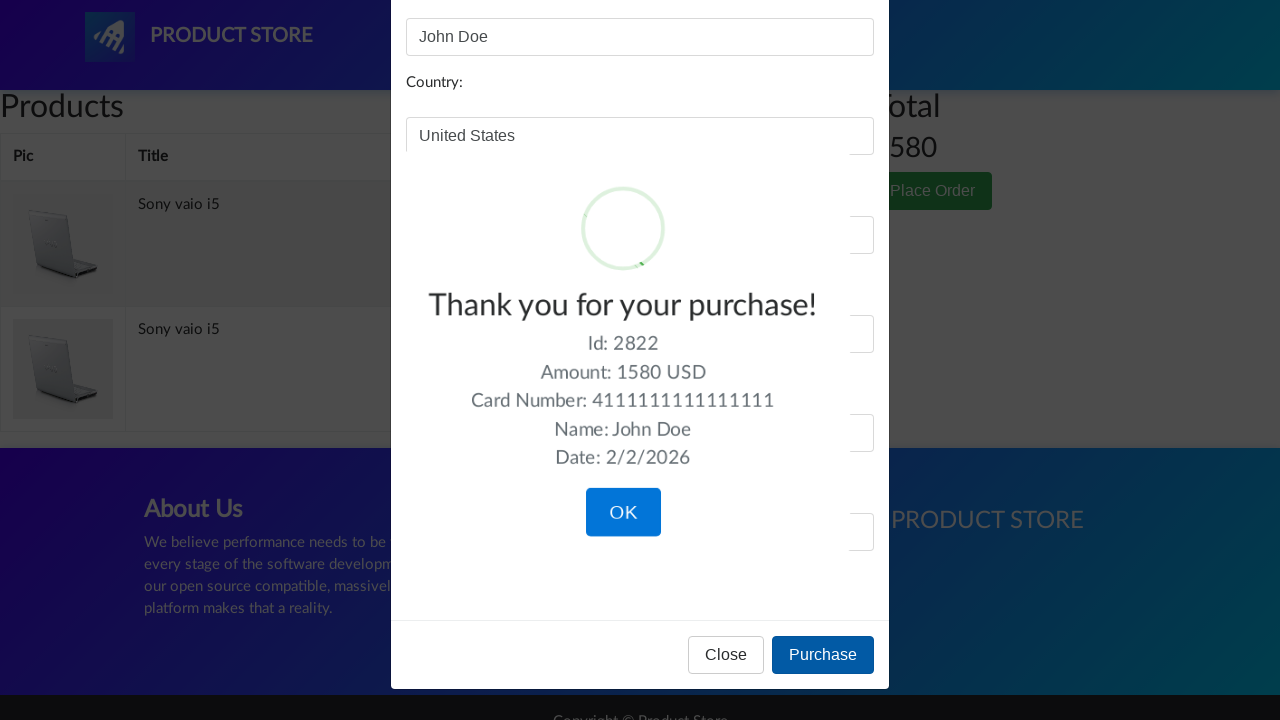

Waited for purchase confirmation alert to appear
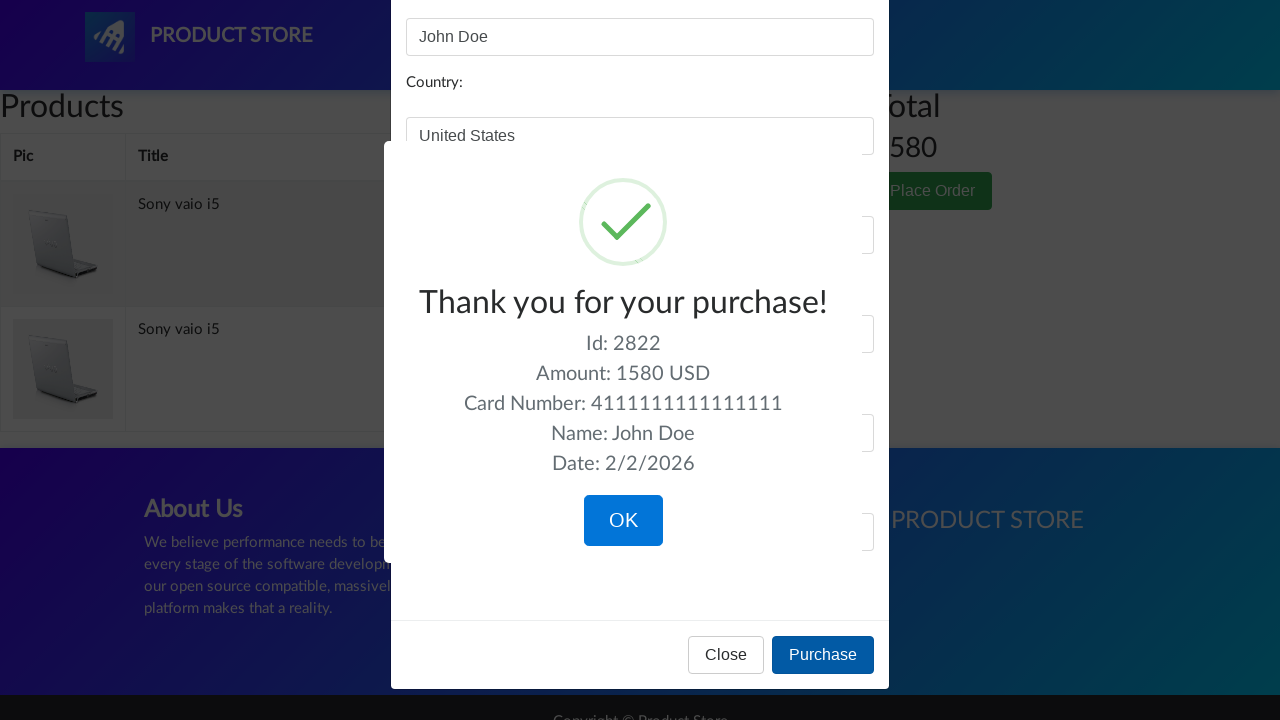

Extracted confirmation message text
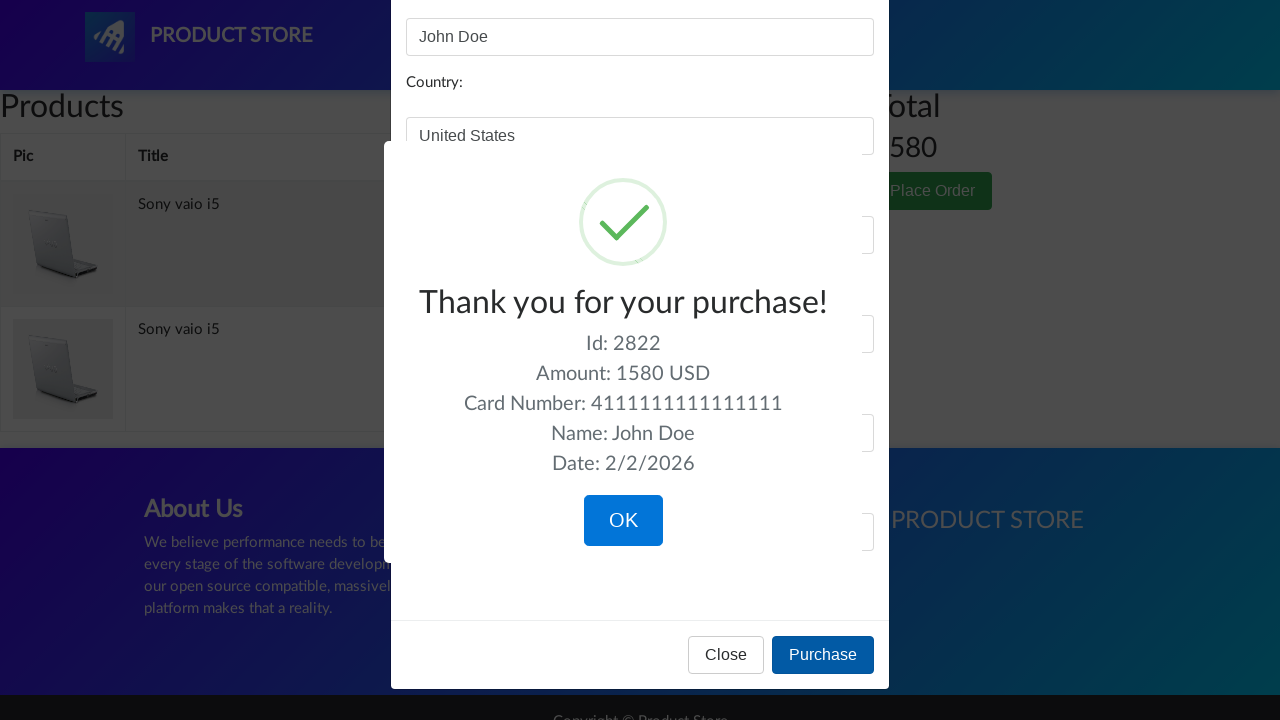

Verified order confirmation message contains 'Thank you for your purchase'
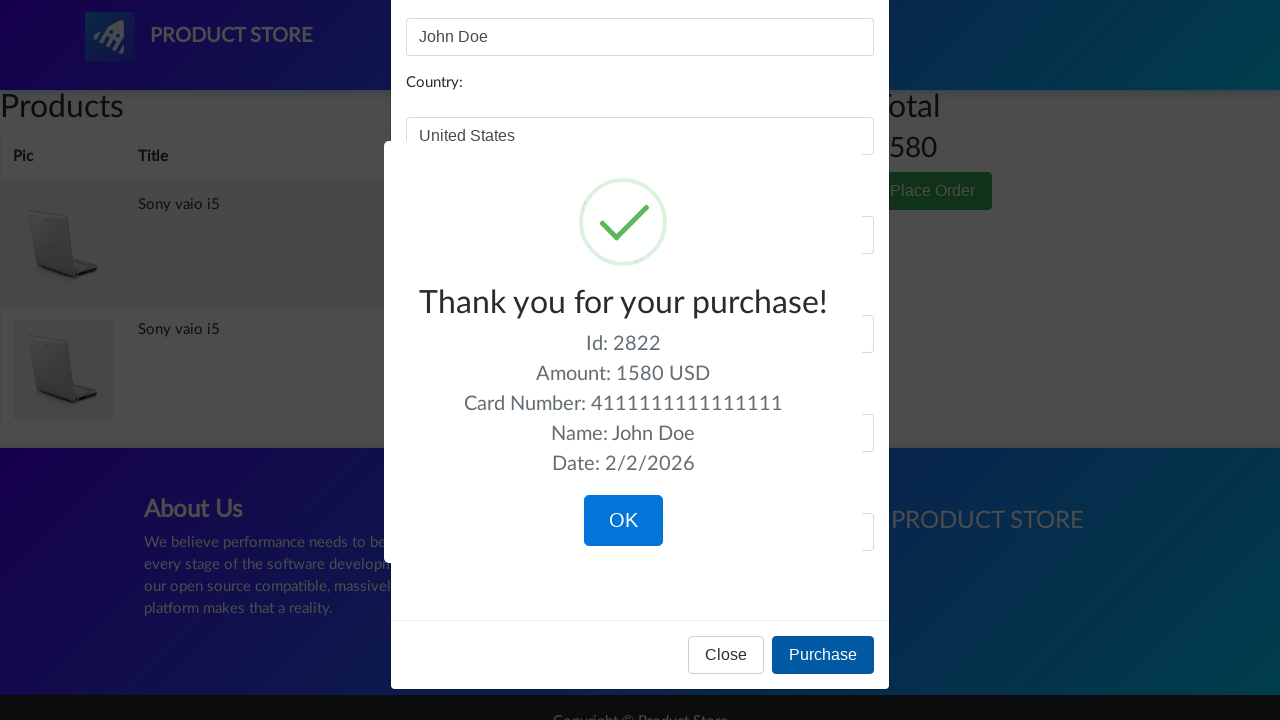

Clicked confirm button on purchase completion alert at (623, 521) on .sweet-alert button.confirm
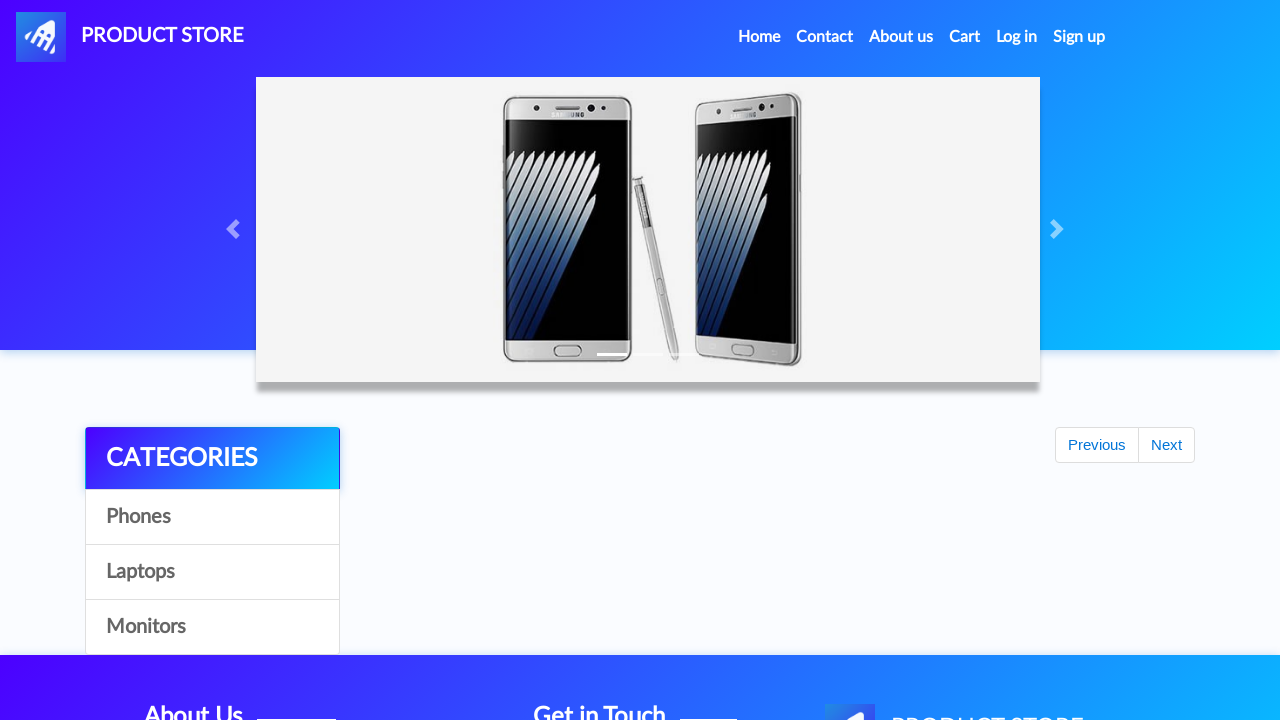

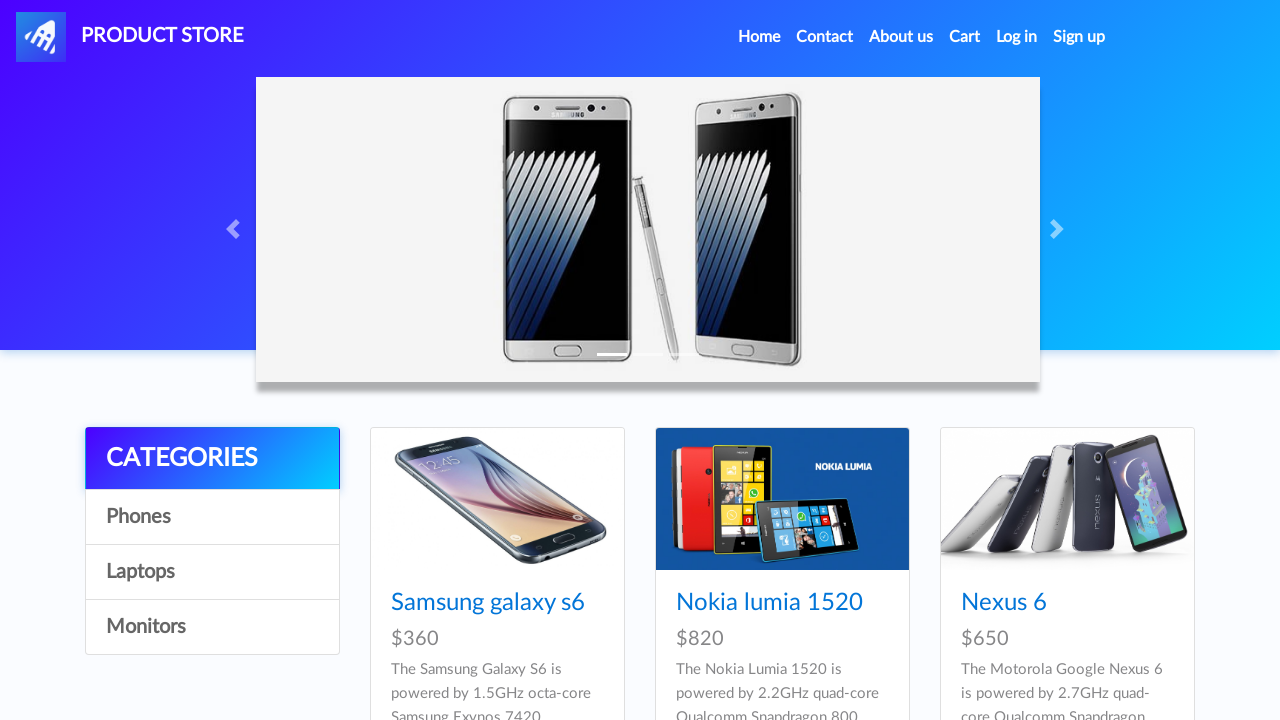